Tests un-marking todo items as complete by unchecking their toggle boxes

Starting URL: https://demo.playwright.dev/todomvc

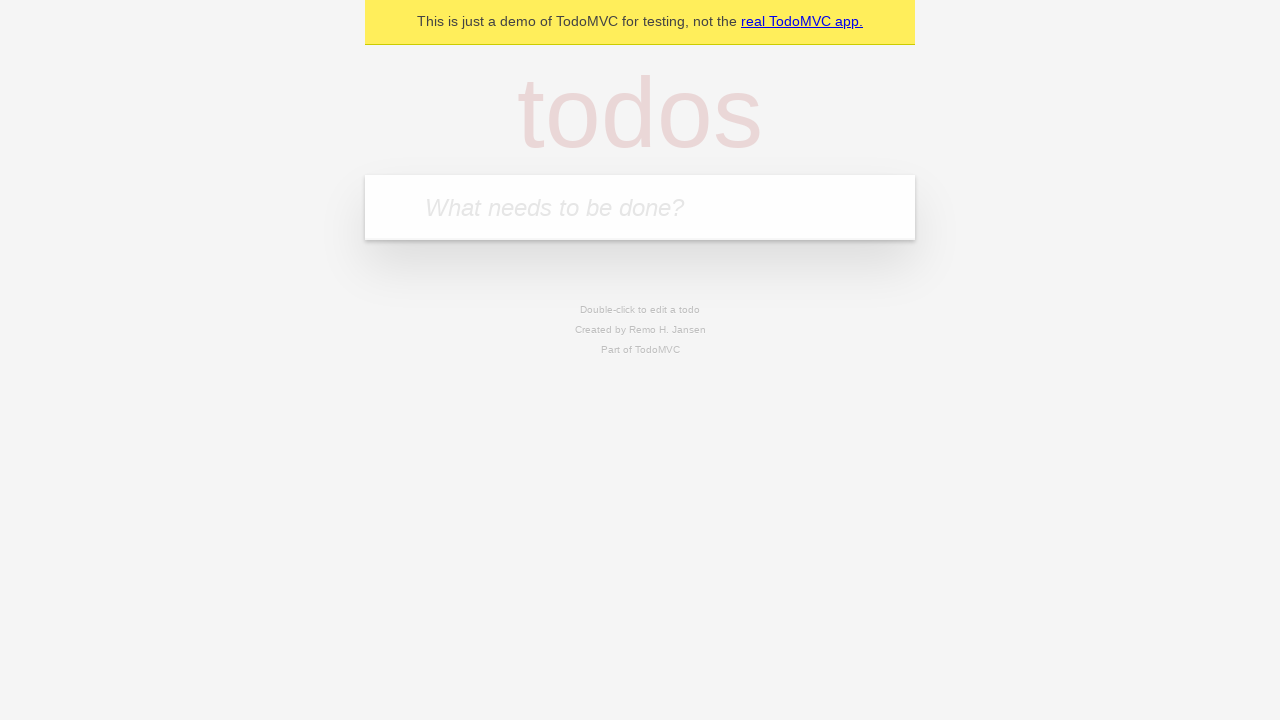

Filled new todo input with 'buy some cheese' on .new-todo
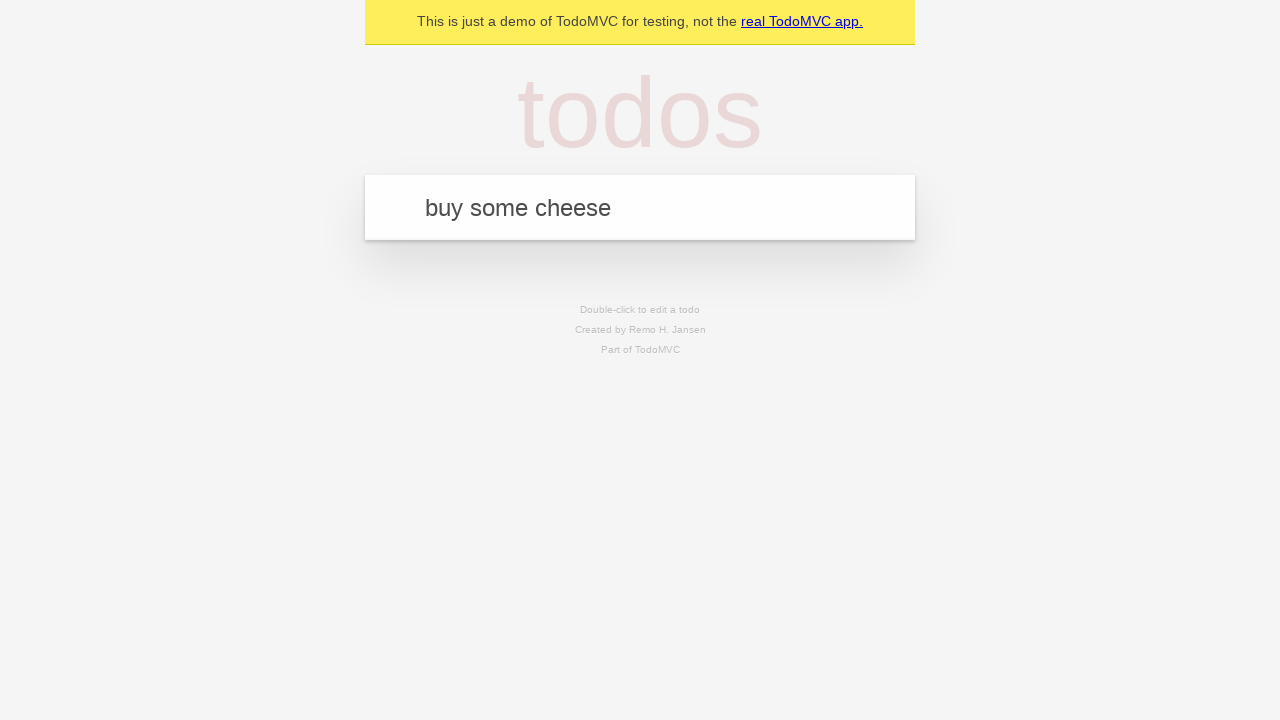

Pressed Enter to add first todo item on .new-todo
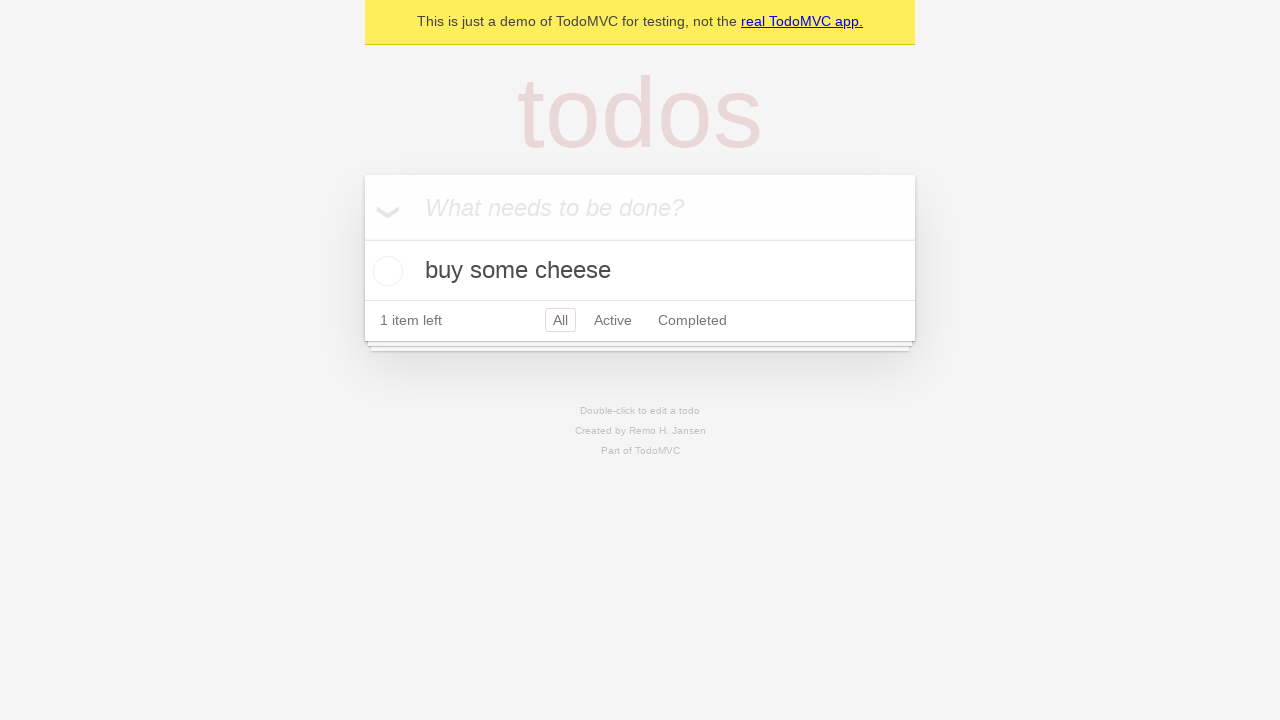

Filled new todo input with 'feed the cat' on .new-todo
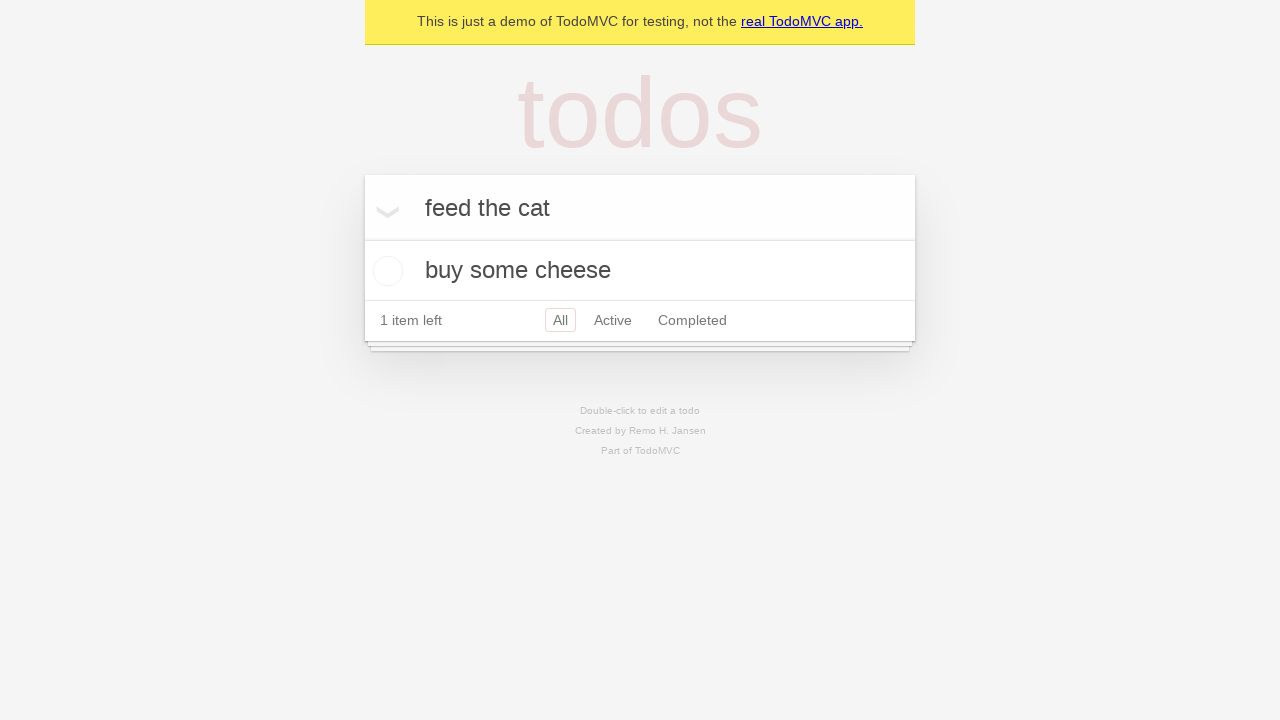

Pressed Enter to add second todo item on .new-todo
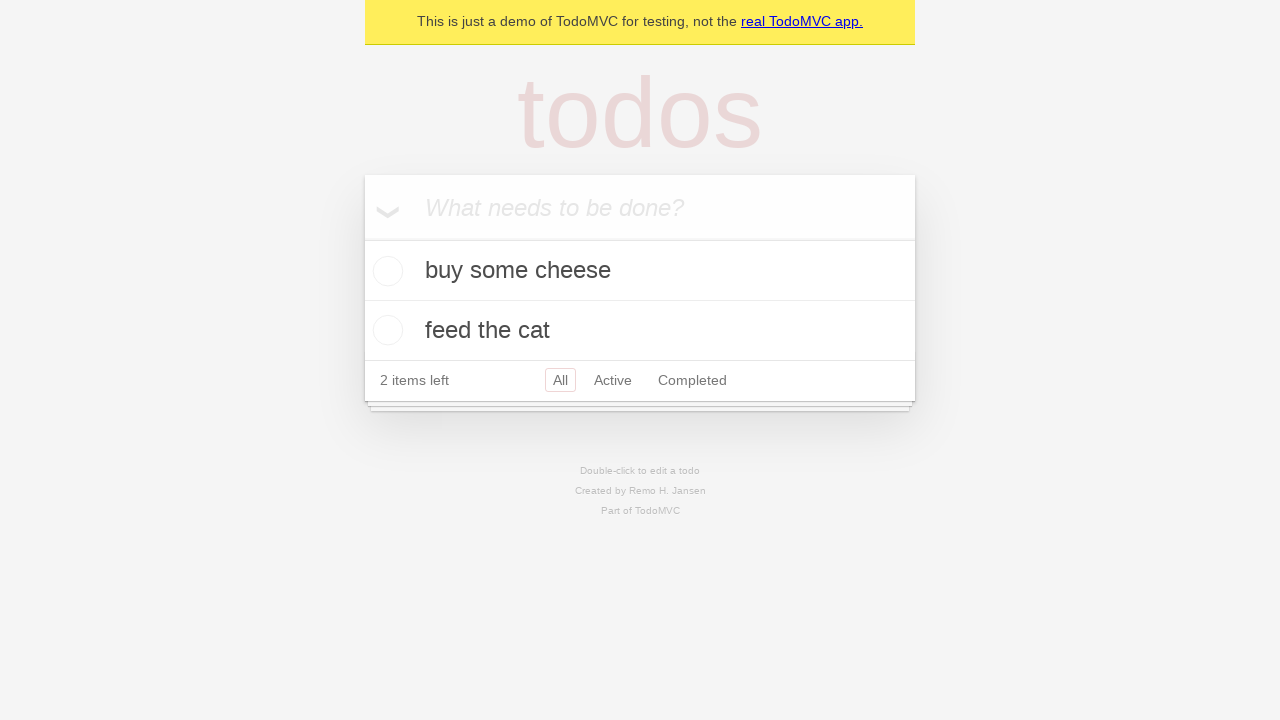

Waited for second todo item to be added to the list
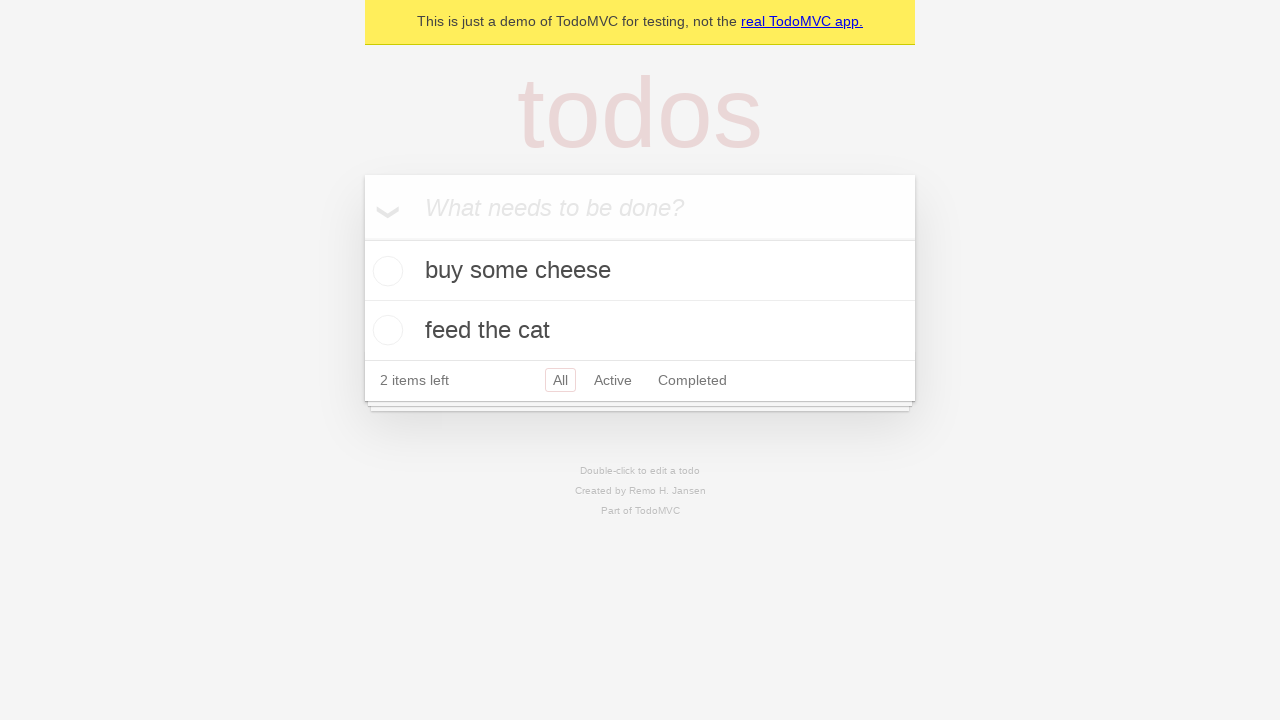

Located first todo item in the list
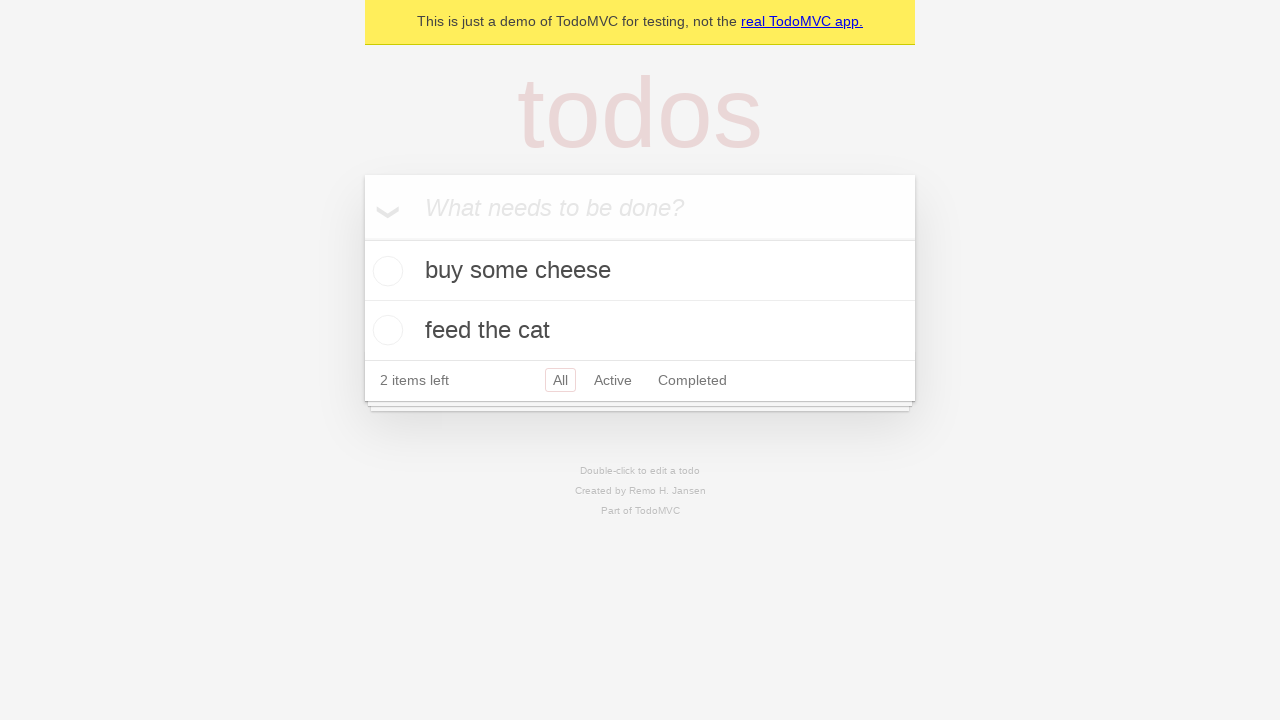

Checked the toggle box for first todo item to mark it complete at (385, 271) on .todo-list li >> nth=0 >> .toggle
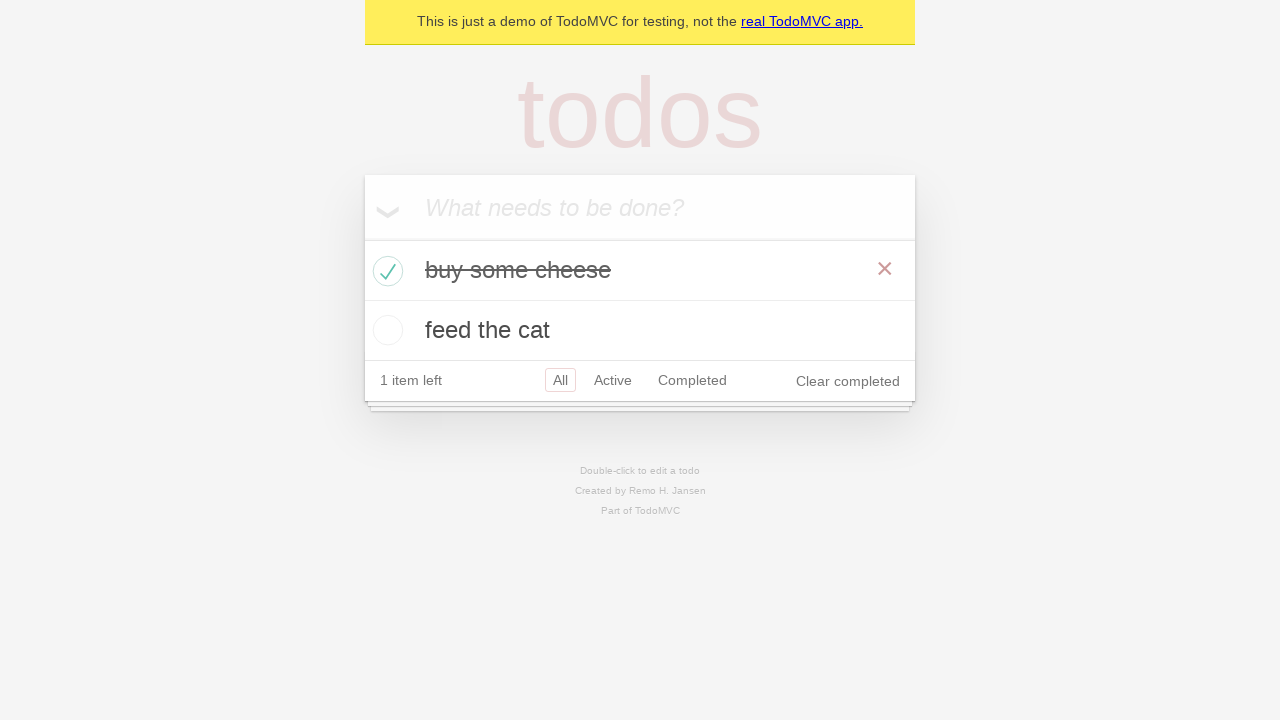

Unchecked the toggle box for first todo item to mark it as incomplete at (385, 271) on .todo-list li >> nth=0 >> .toggle
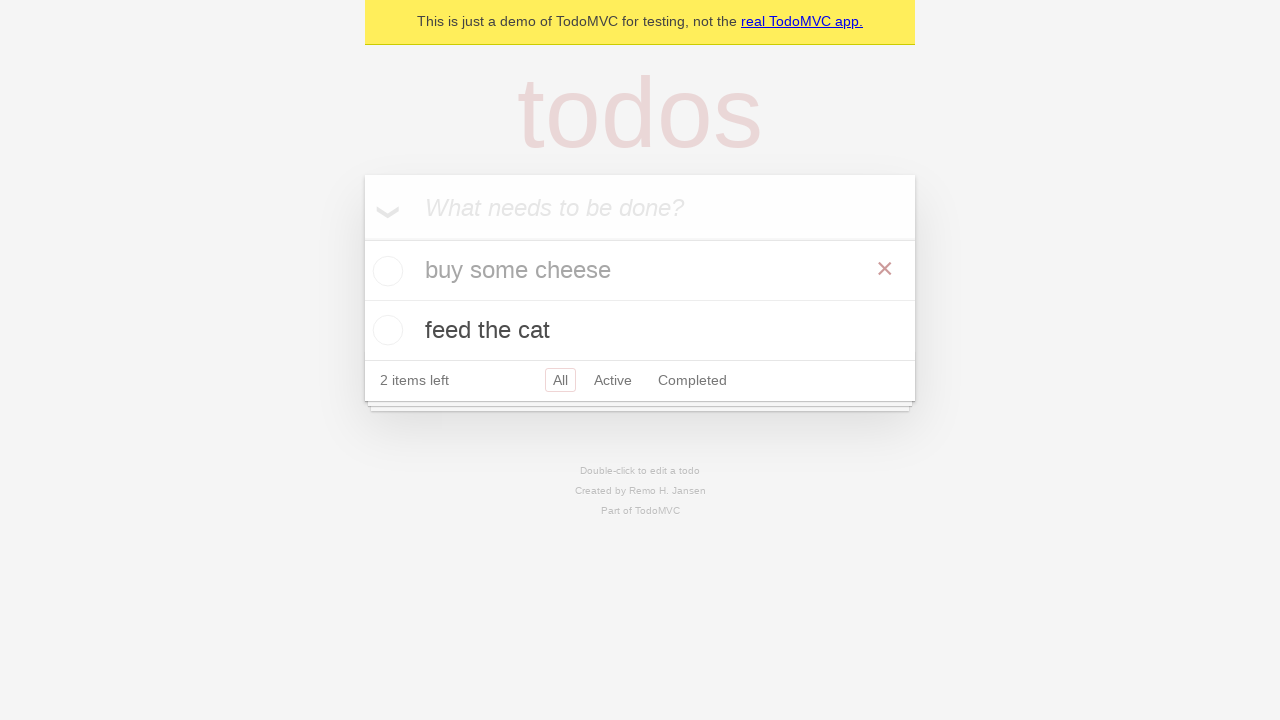

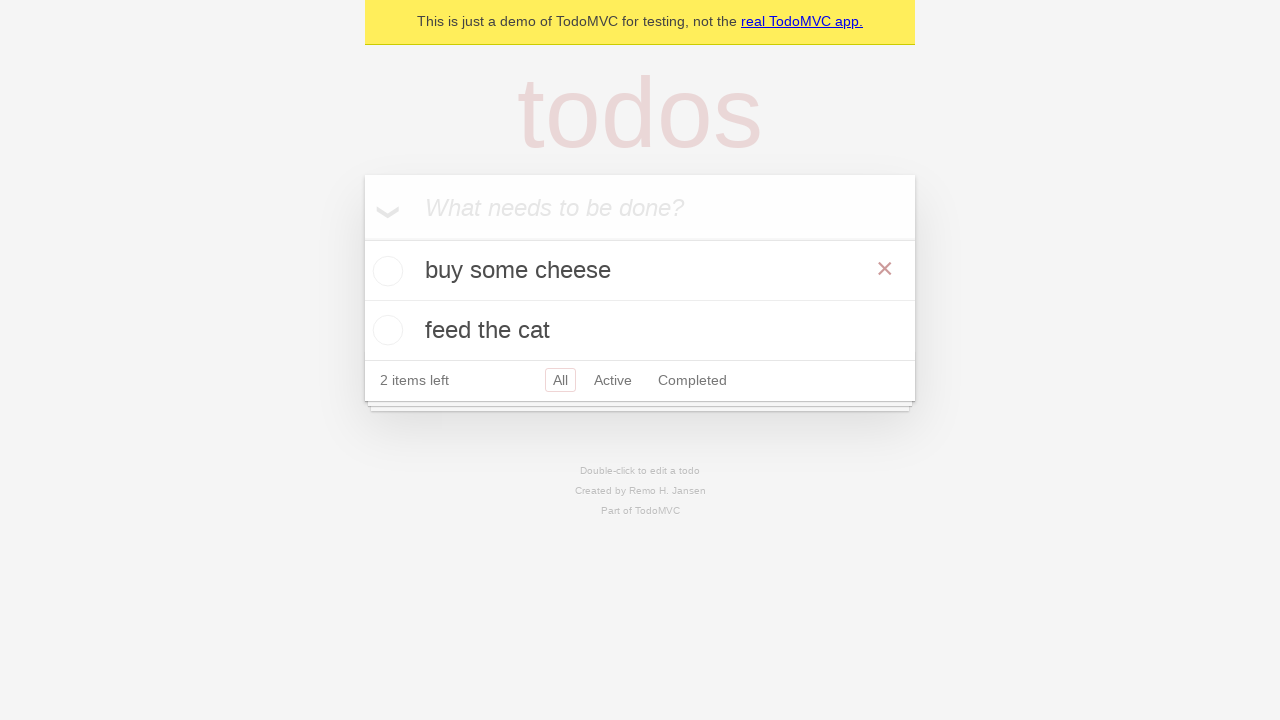